Tests product search functionality on an e-commerce site by searching for a product and verifying it appears in results

Starting URL: https://rahulshettyacademy.com/seleniumPractise/#/

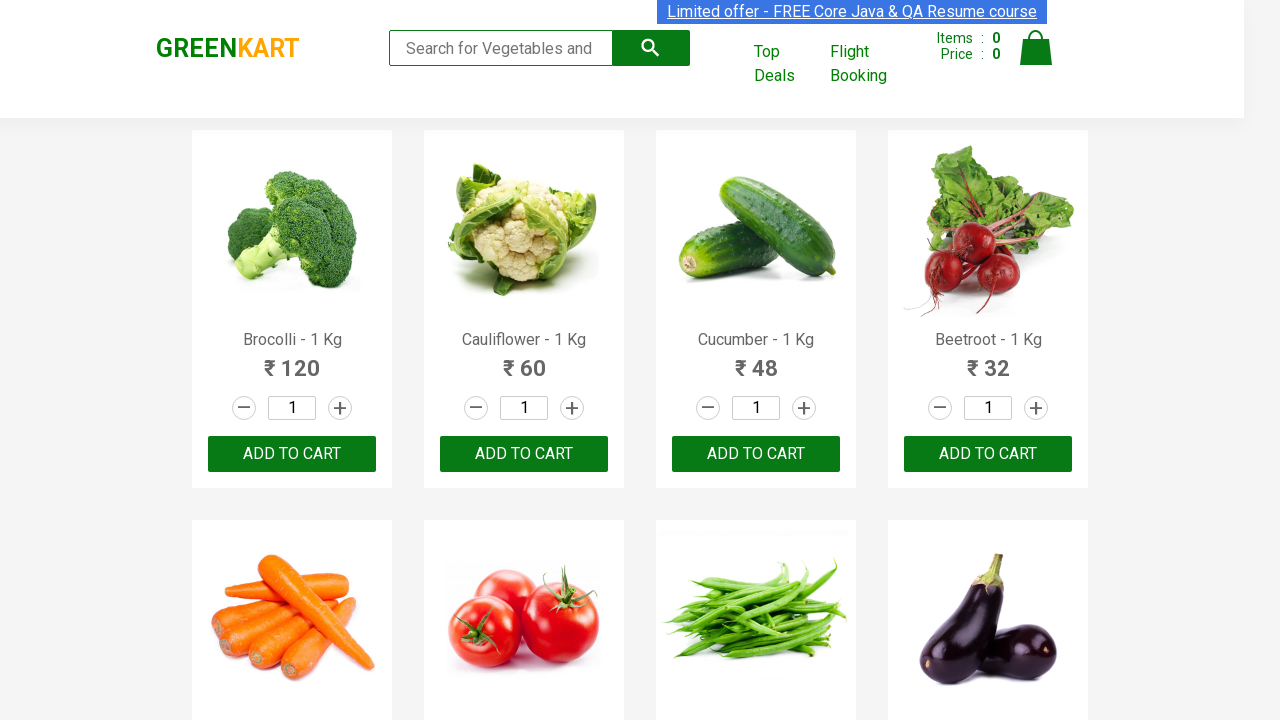

Filled search field with 'tom' on //input[@class='search-keyword']
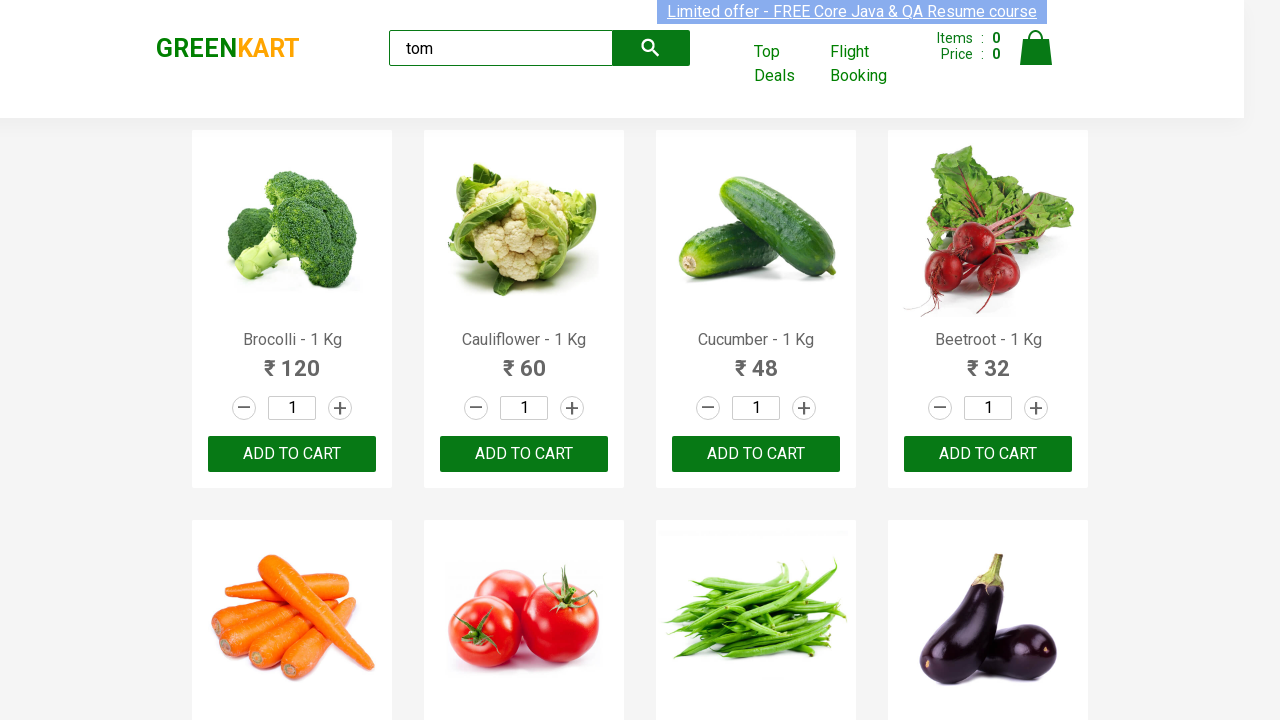

Product results loaded - product name selector found
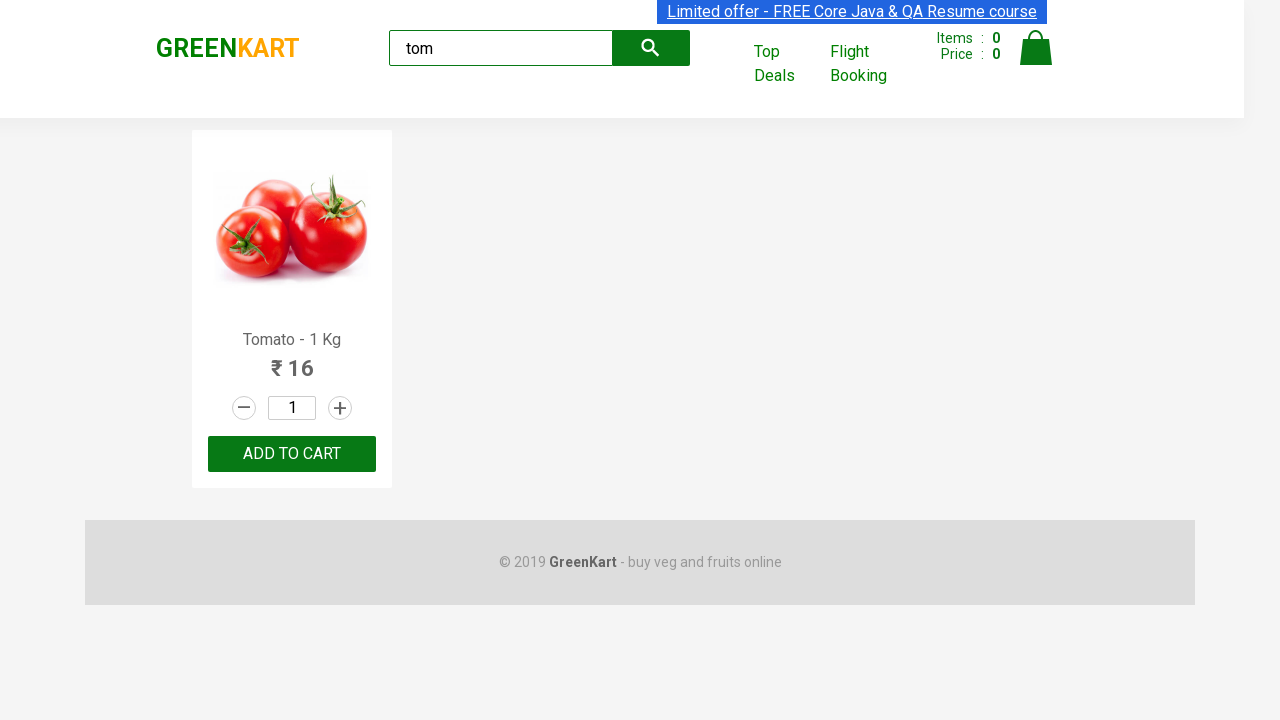

Retrieved product name: Tomato - 1 Kg
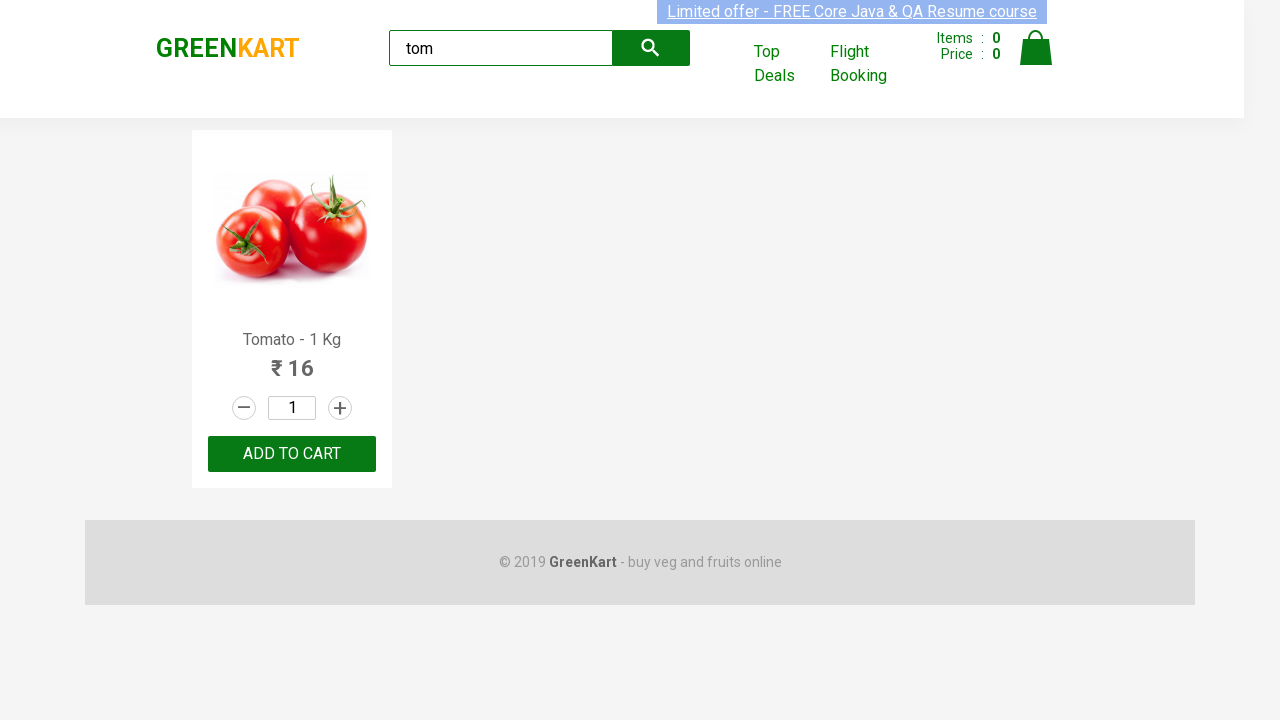

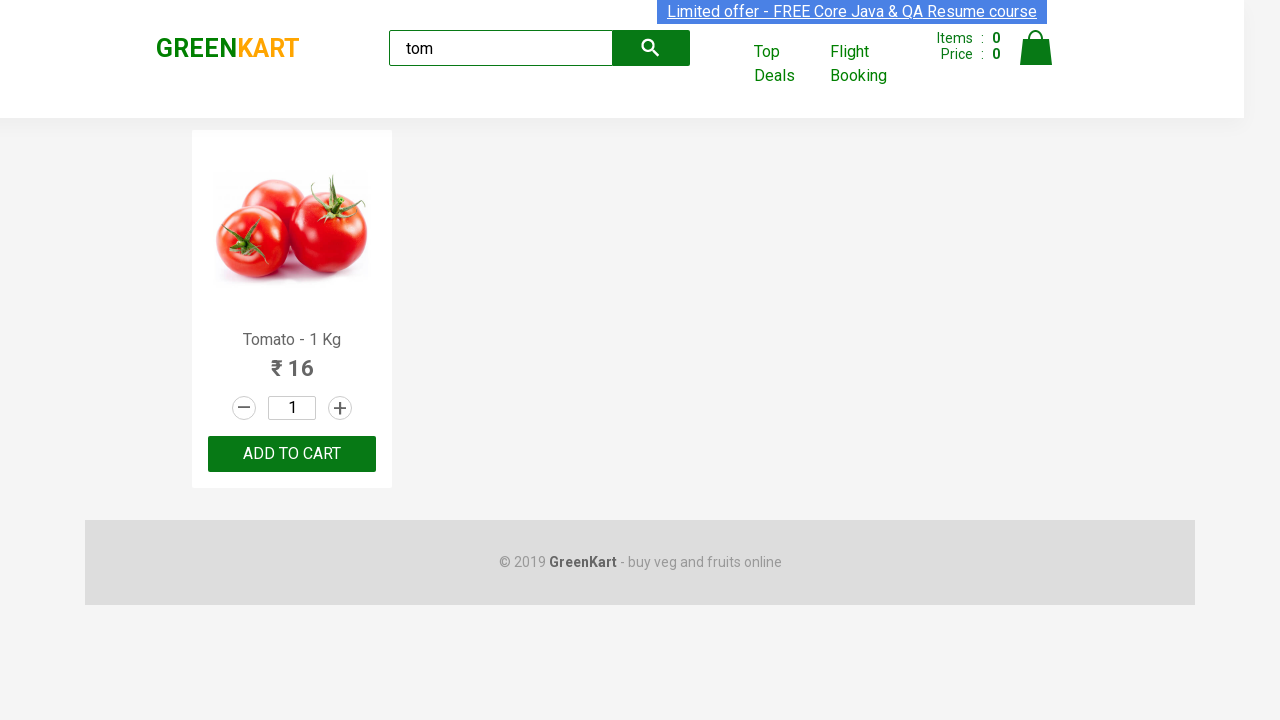